Tests the FAQ accordion by clicking on the charger question and verifying the answer about full battery delivery

Starting URL: https://qa-scooter.praktikum-services.ru/

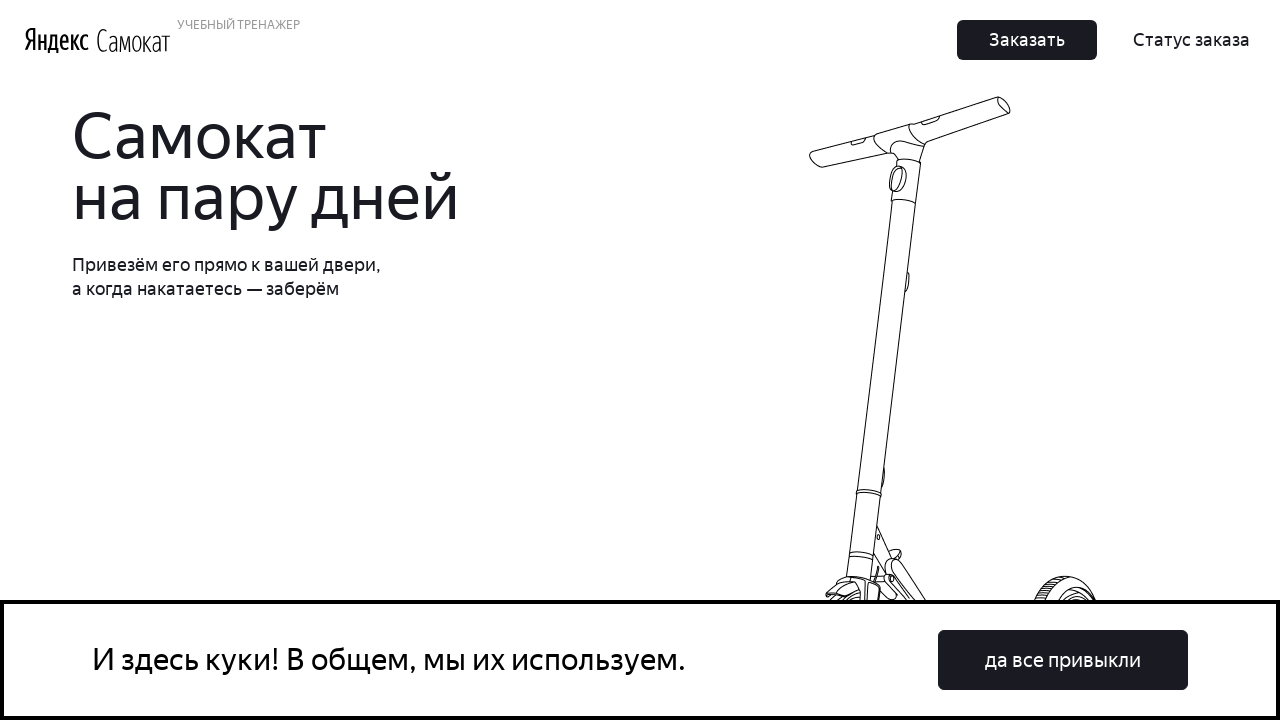

FAQ section loaded and charger question element appeared
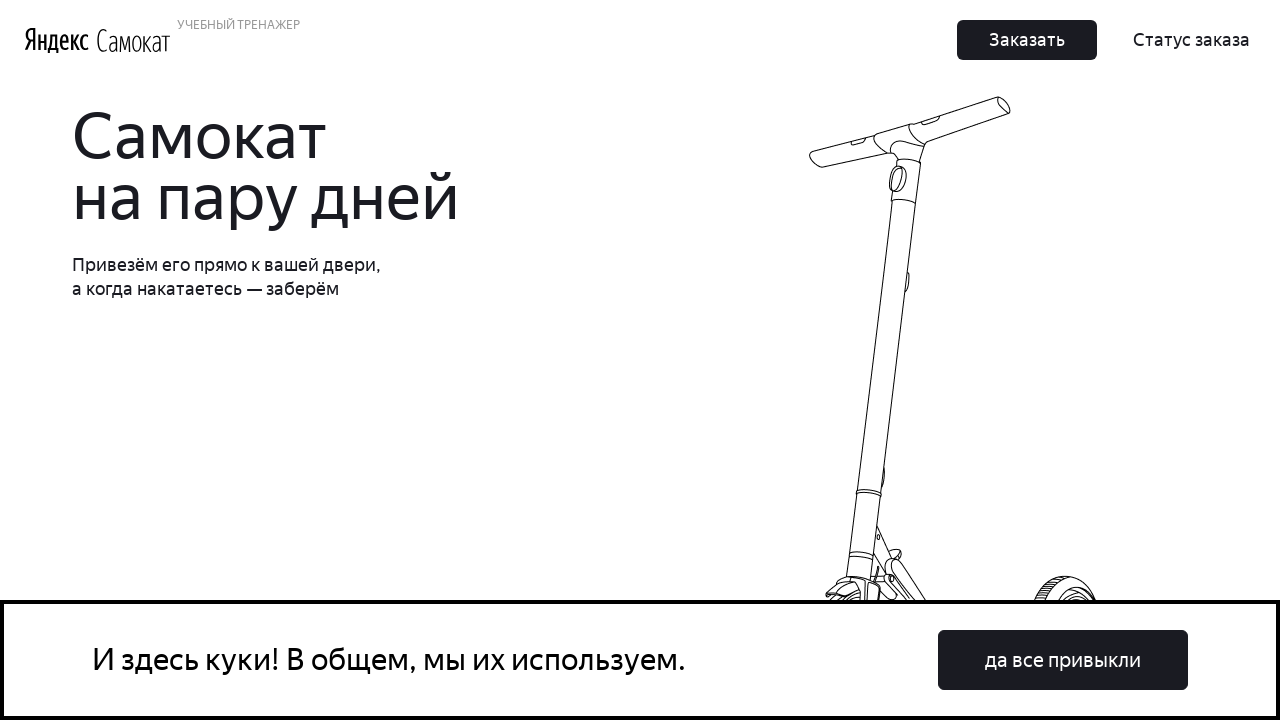

Clicked on charger question to expand accordion at (967, 381) on text=Вы привозите зарядку вместе с самокатом?
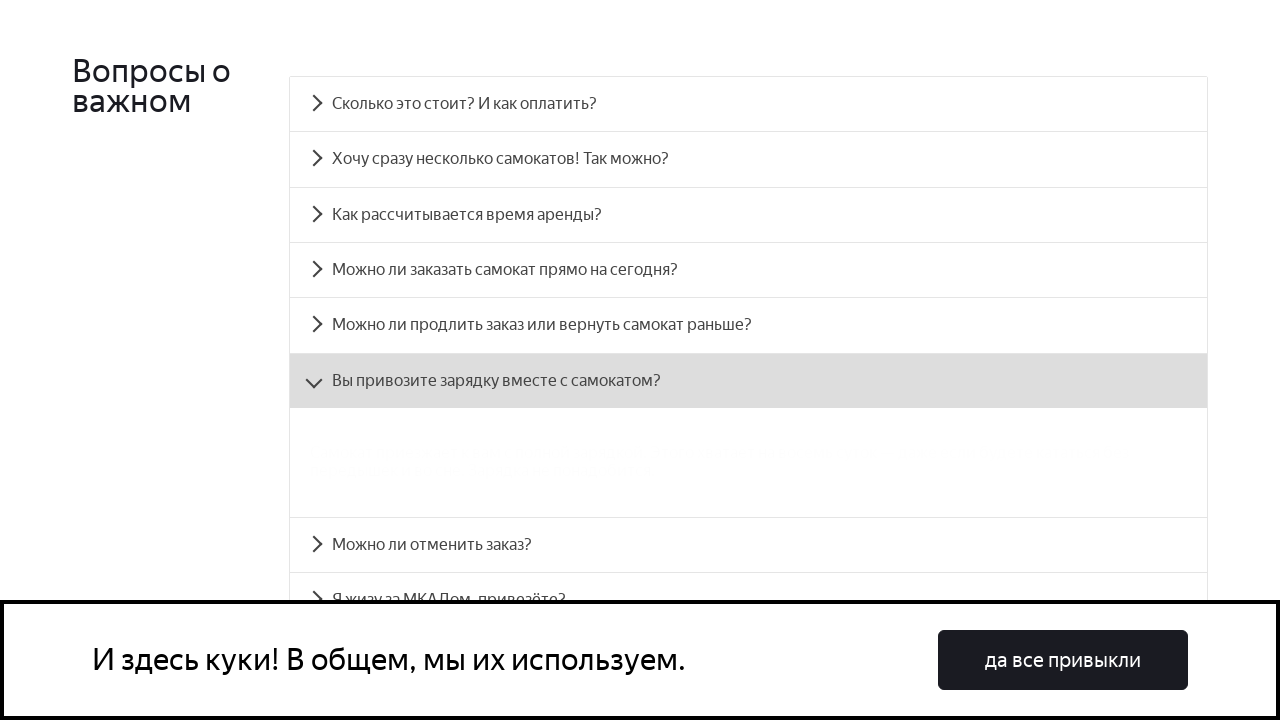

Verified answer about full battery delivery is displayed
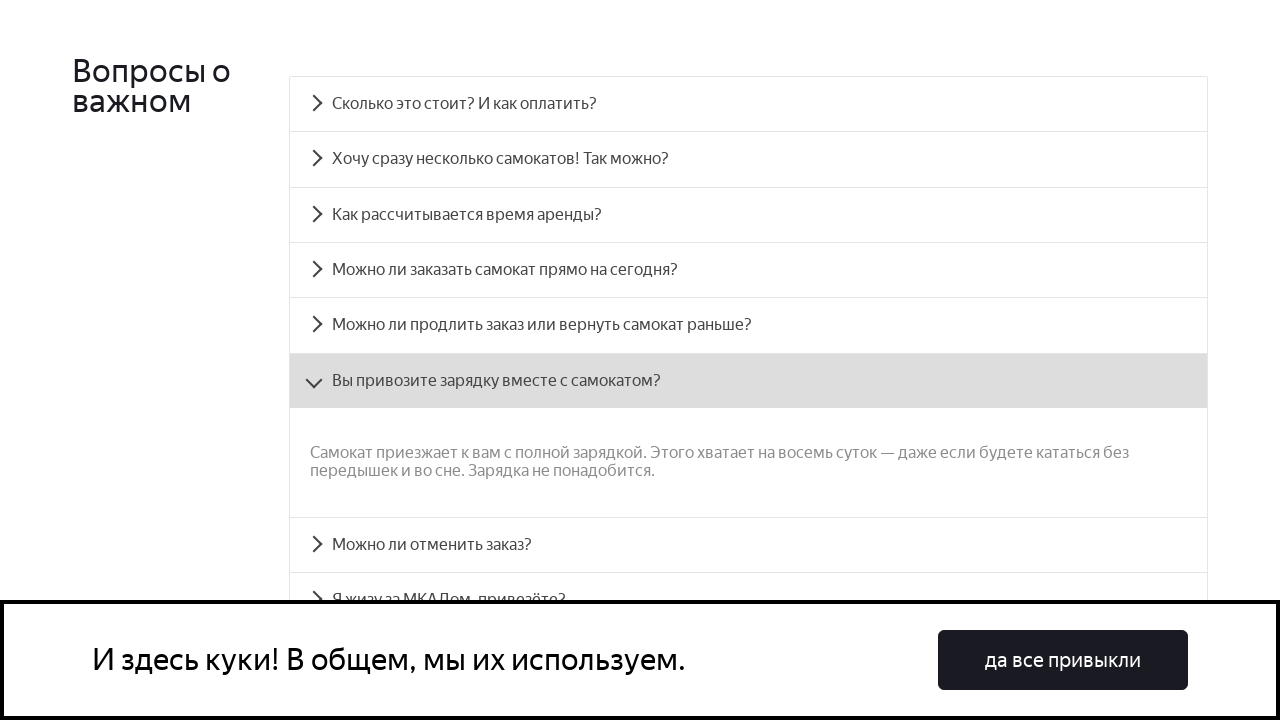

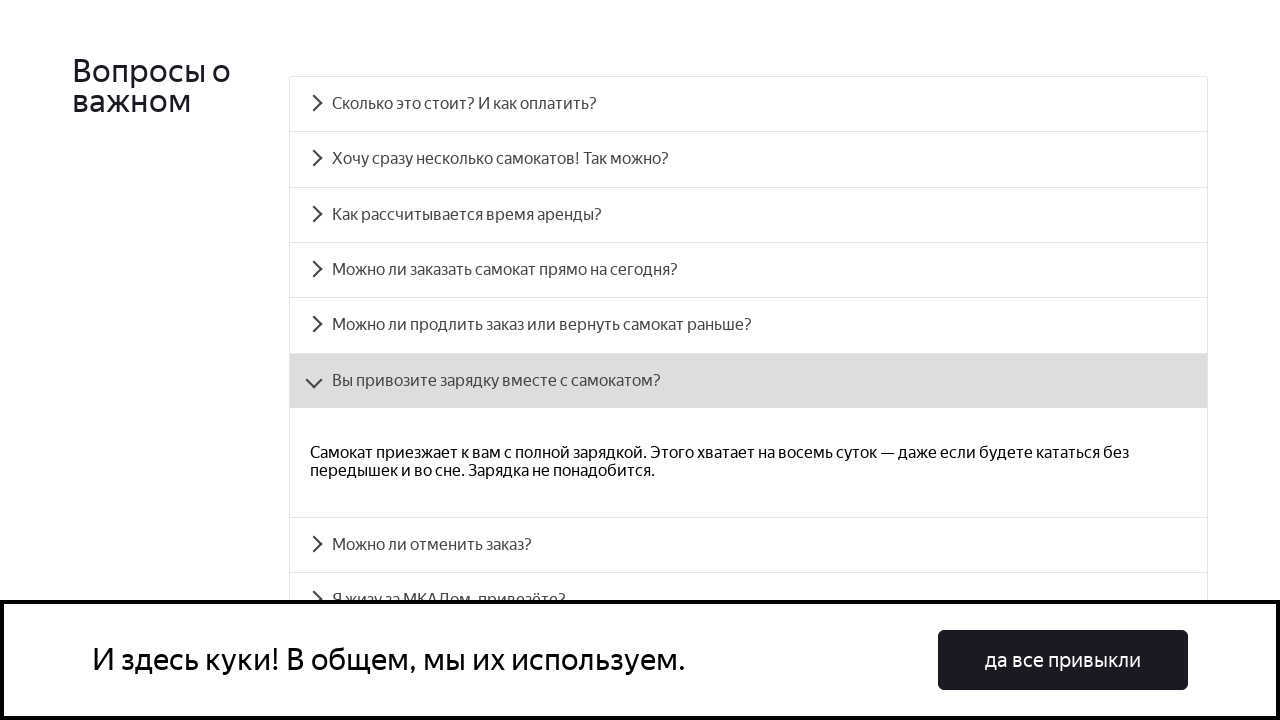